Tests navigation to the buttons page and verifies the URL changes correctly

Starting URL: https://formy-project.herokuapp.com

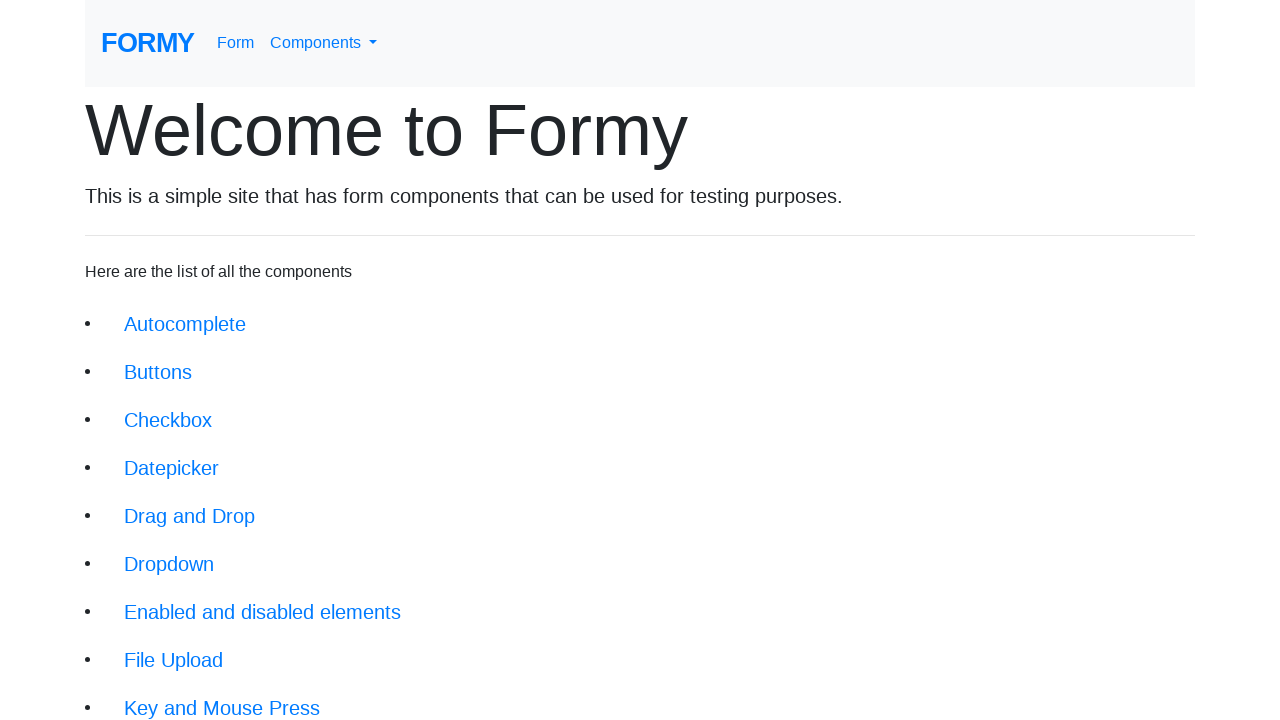

Clicked on buttons navigation link at (158, 372) on xpath=//li/a[@href='/buttons']
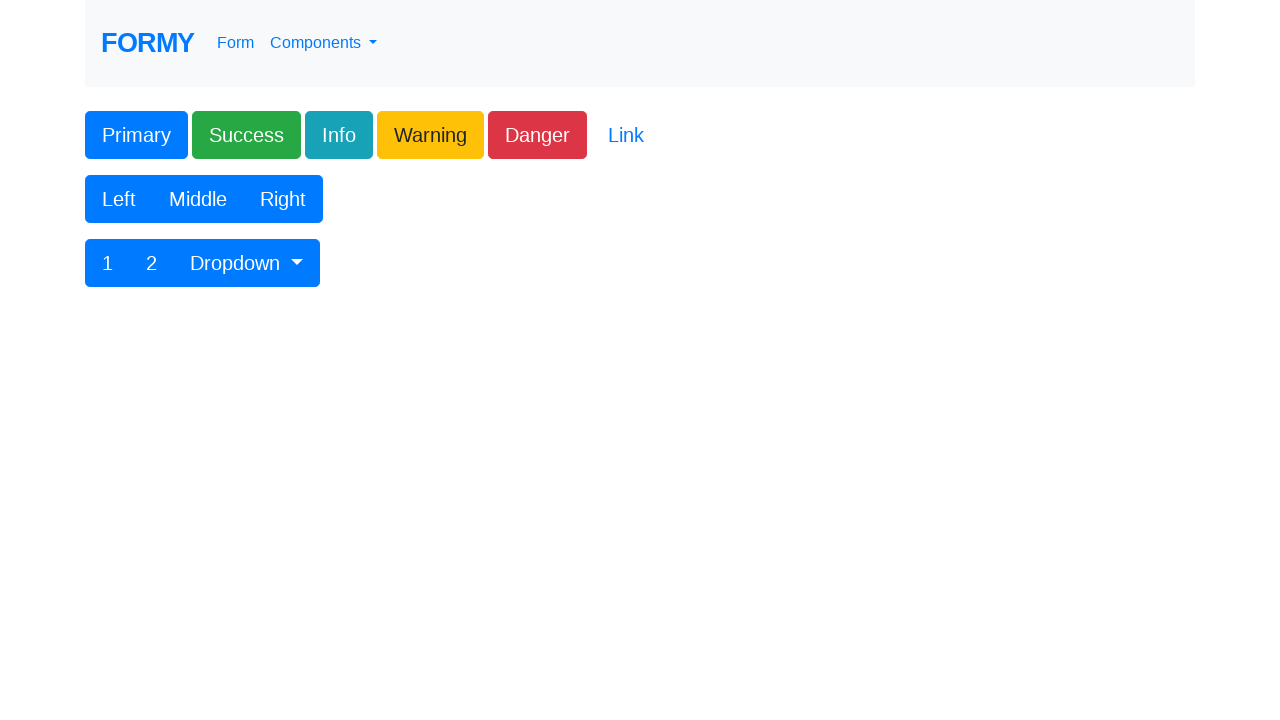

Navigated to buttons page - URL changed to https://formy-project.herokuapp.com/buttons
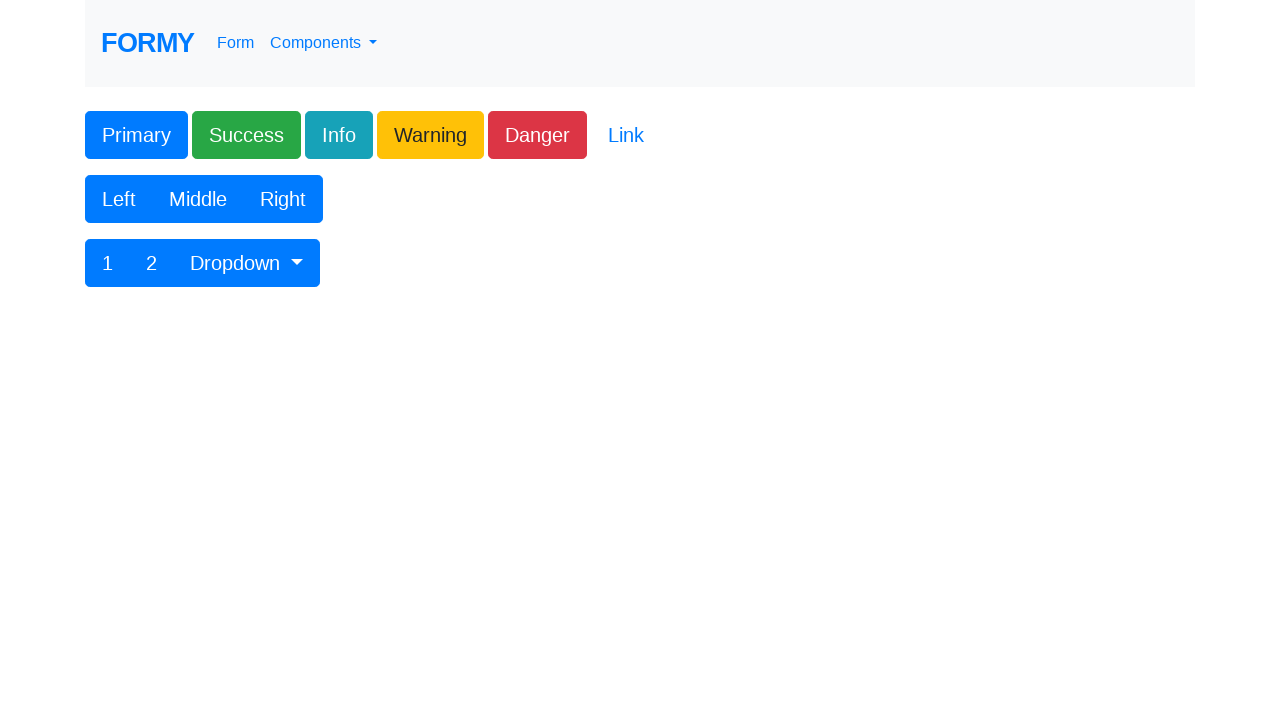

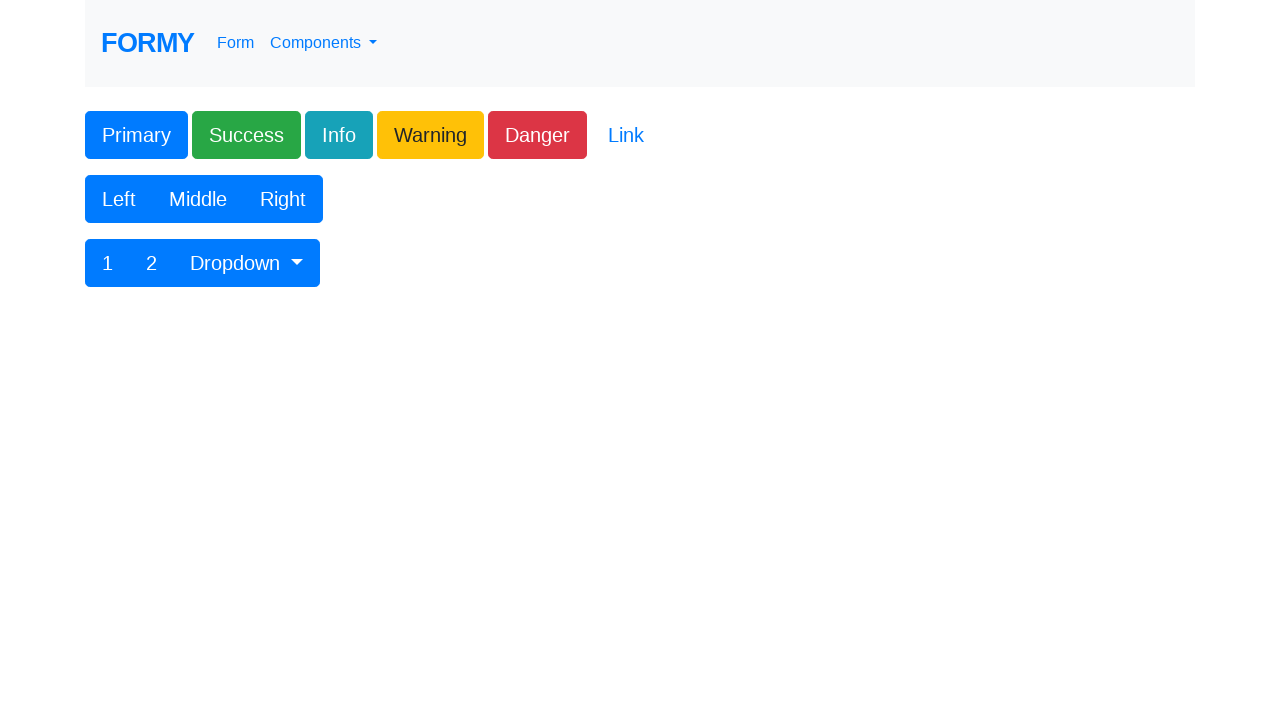